Tests JavaScript confirm dialog by triggering it, verifying its text, and dismissing it

Starting URL: https://the-internet.herokuapp.com/javascript_alerts

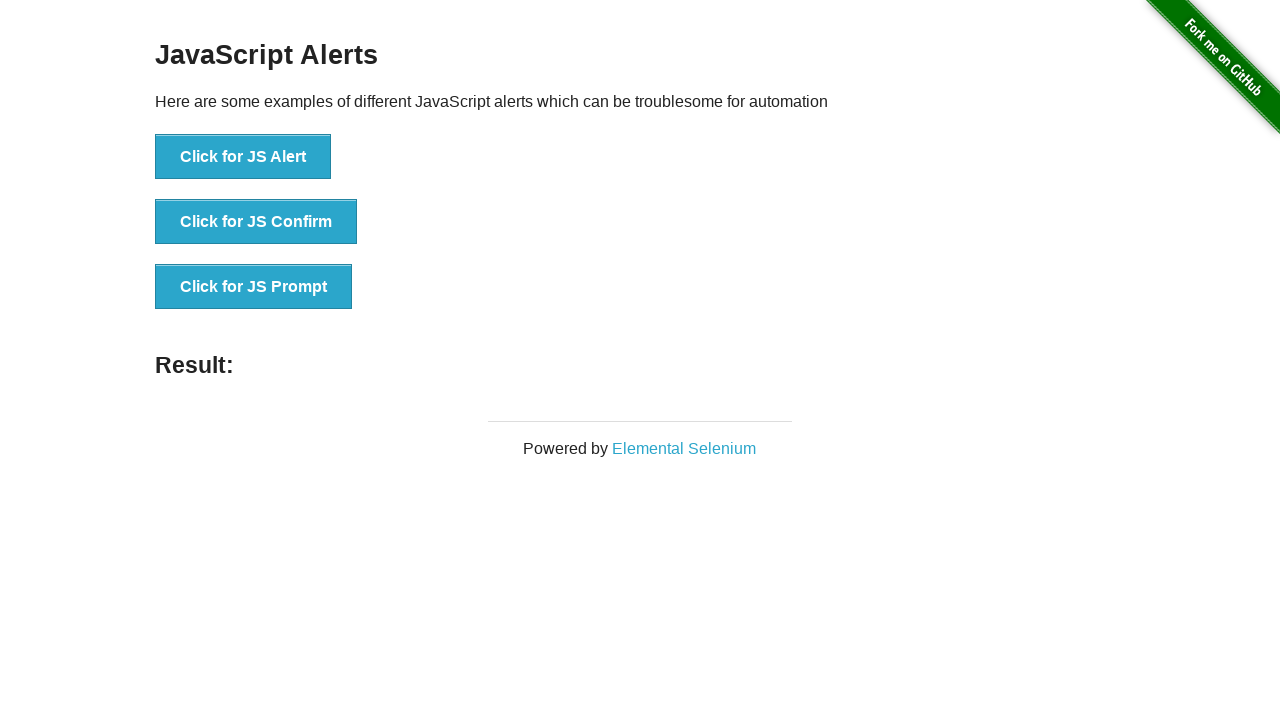

Clicked button to trigger JavaScript confirm dialog at (256, 222) on button[onclick='jsConfirm()']
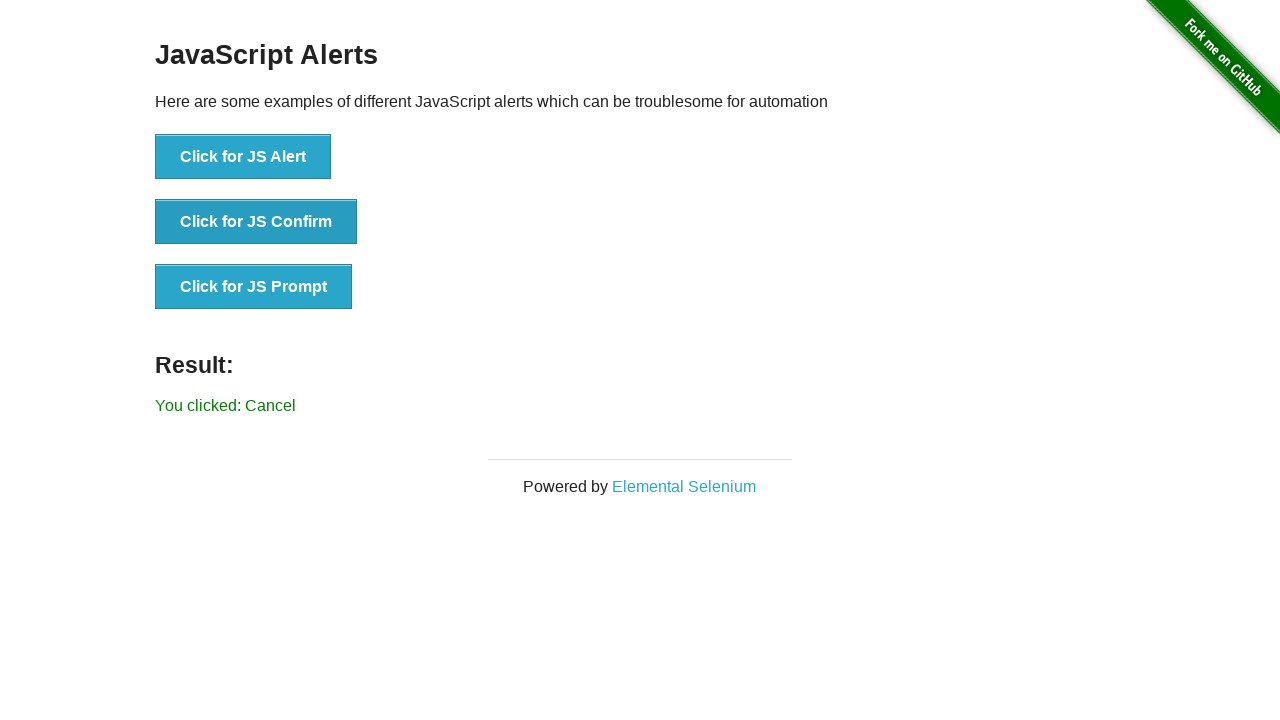

Set up dialog handler to dismiss the confirm dialog
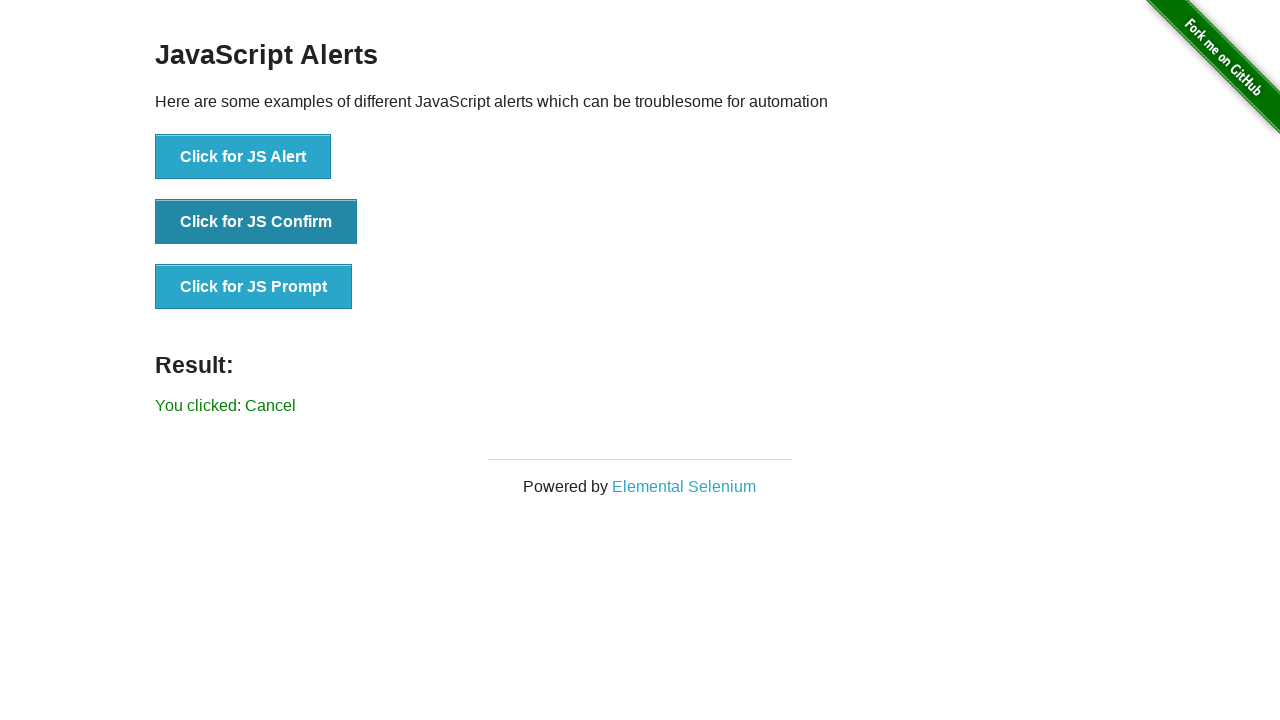

Verified 'You clicked: Cancel' result text appeared after dismissing dialog
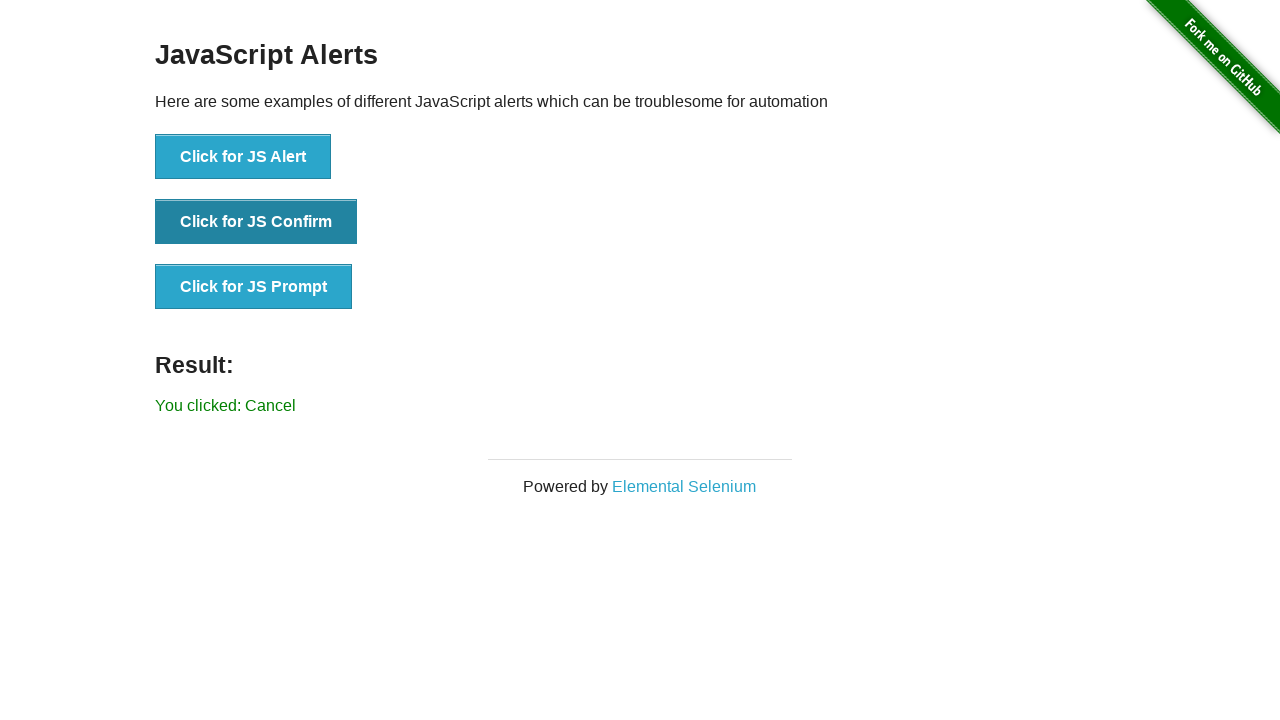

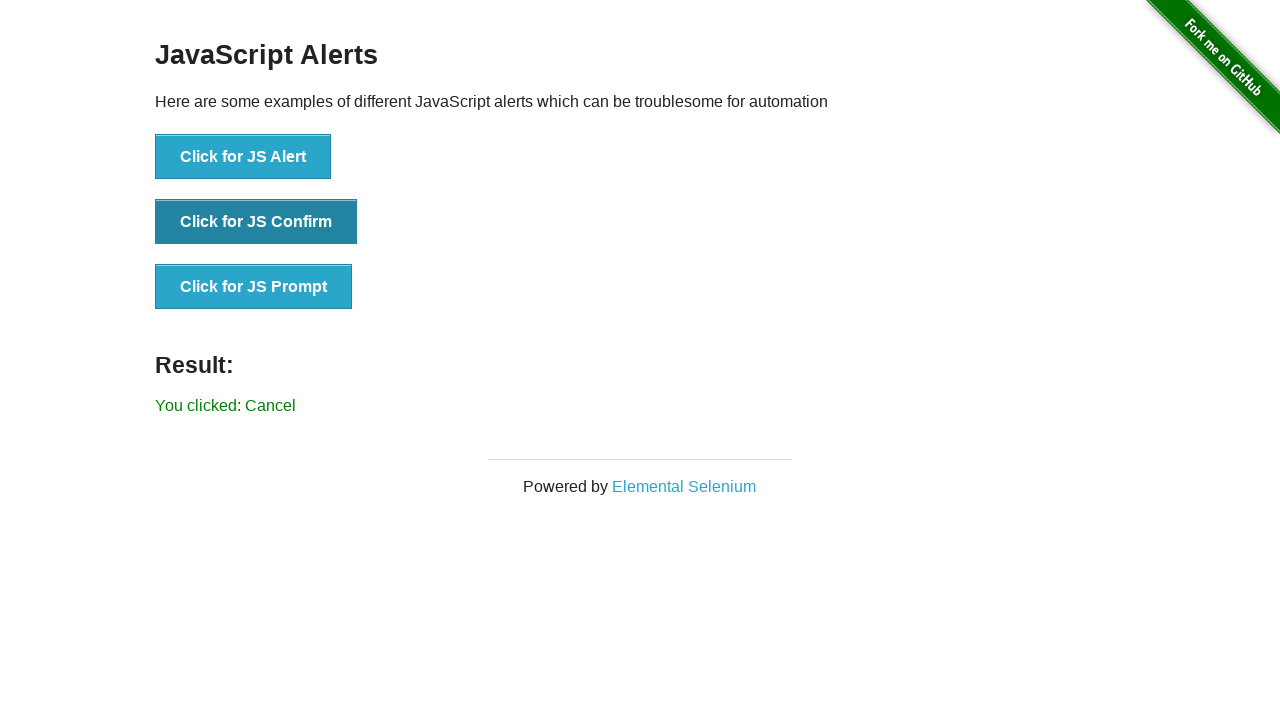